Tests dynamic loading by clicking a button and waiting for text to become visible

Starting URL: https://automationfc.github.io/dynamic-loading/

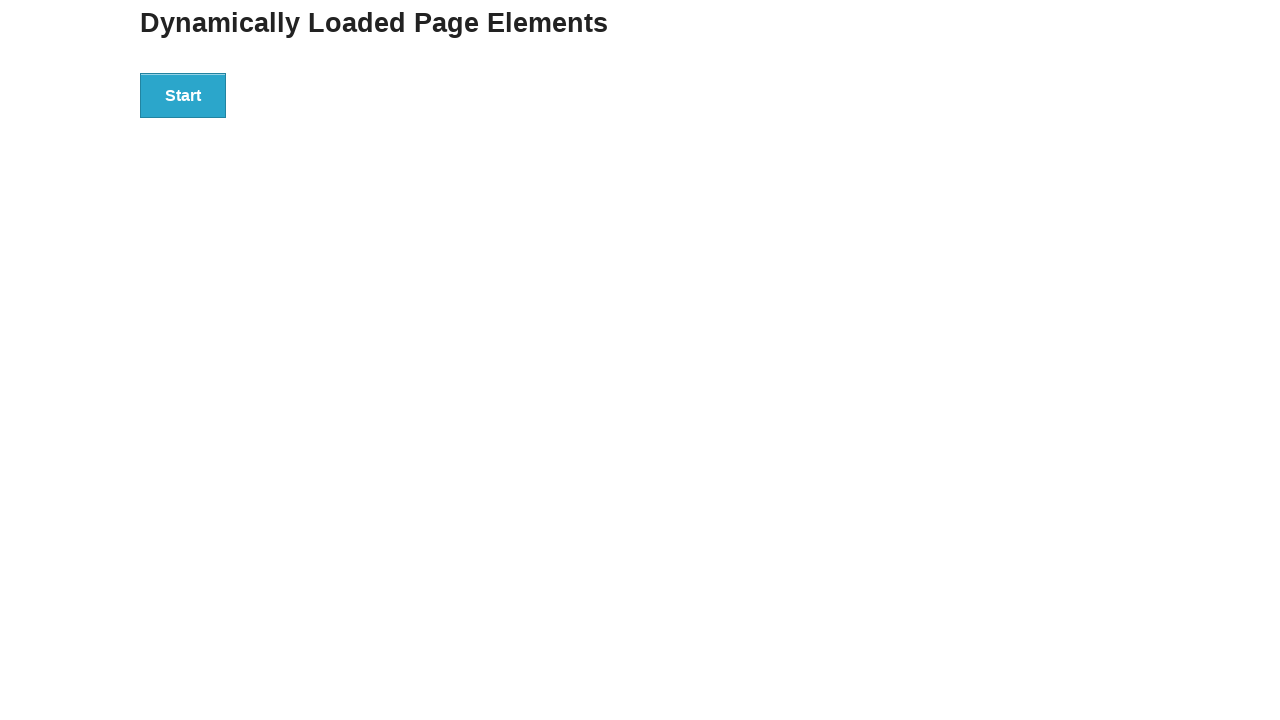

Clicked the start button to trigger dynamic loading at (183, 95) on div#start button
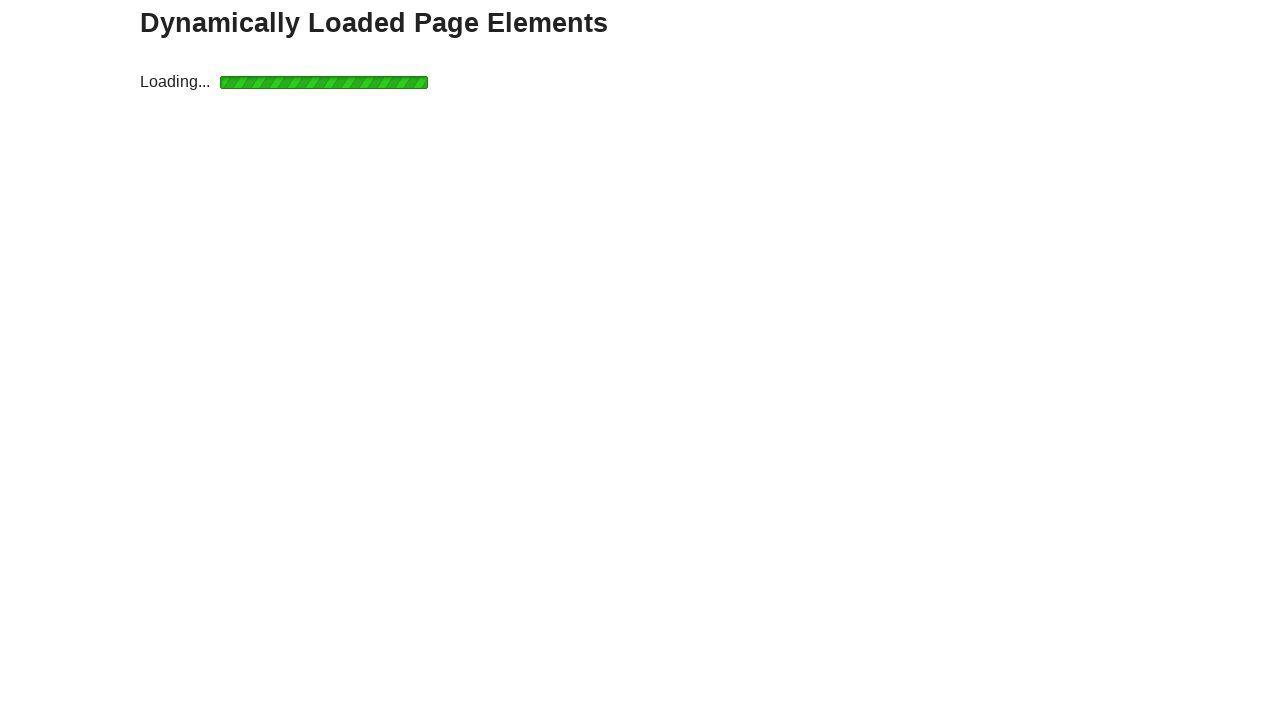

Waited for 'Hello World!' text to become visible in div#finish h4
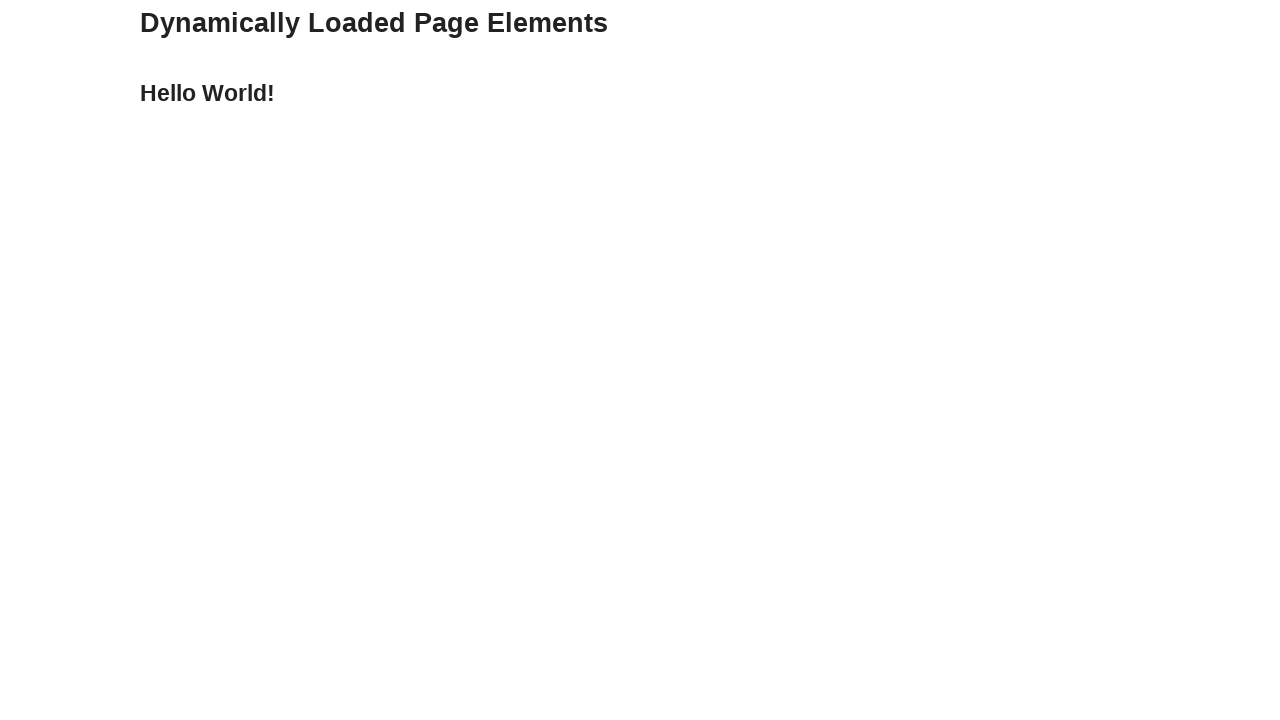

Verified that div#finish h4 contains 'Hello World!' text
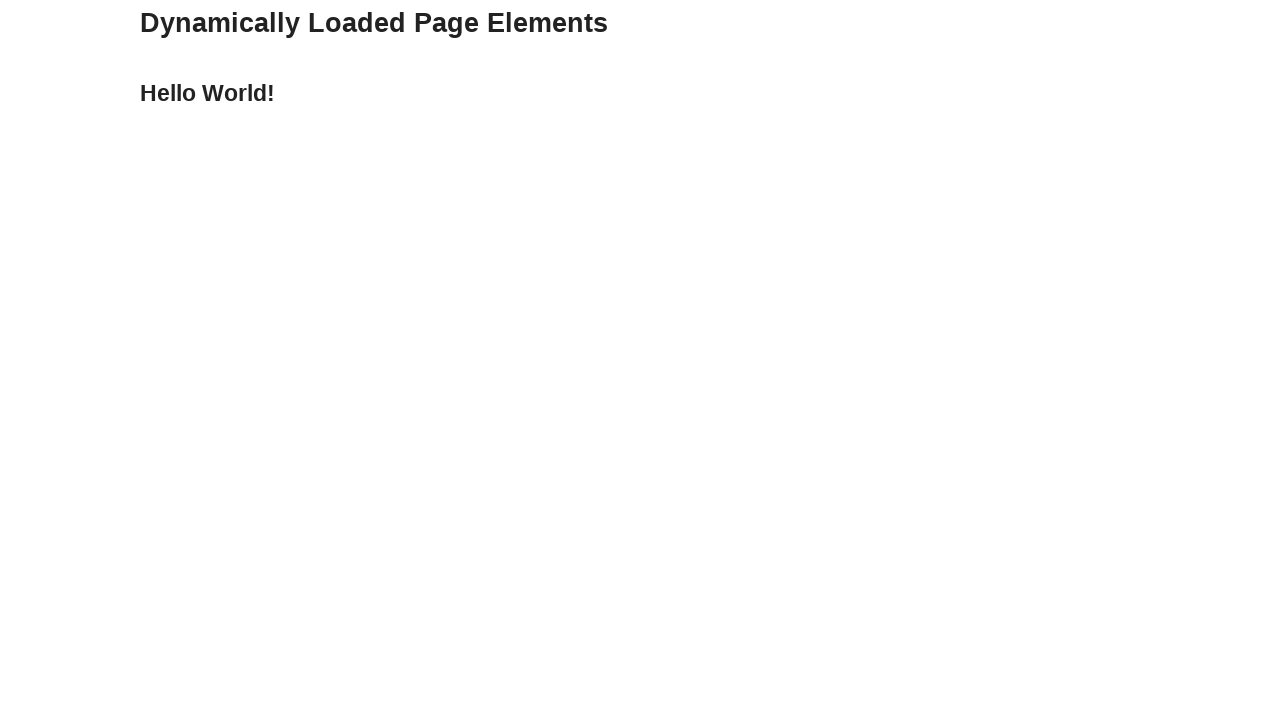

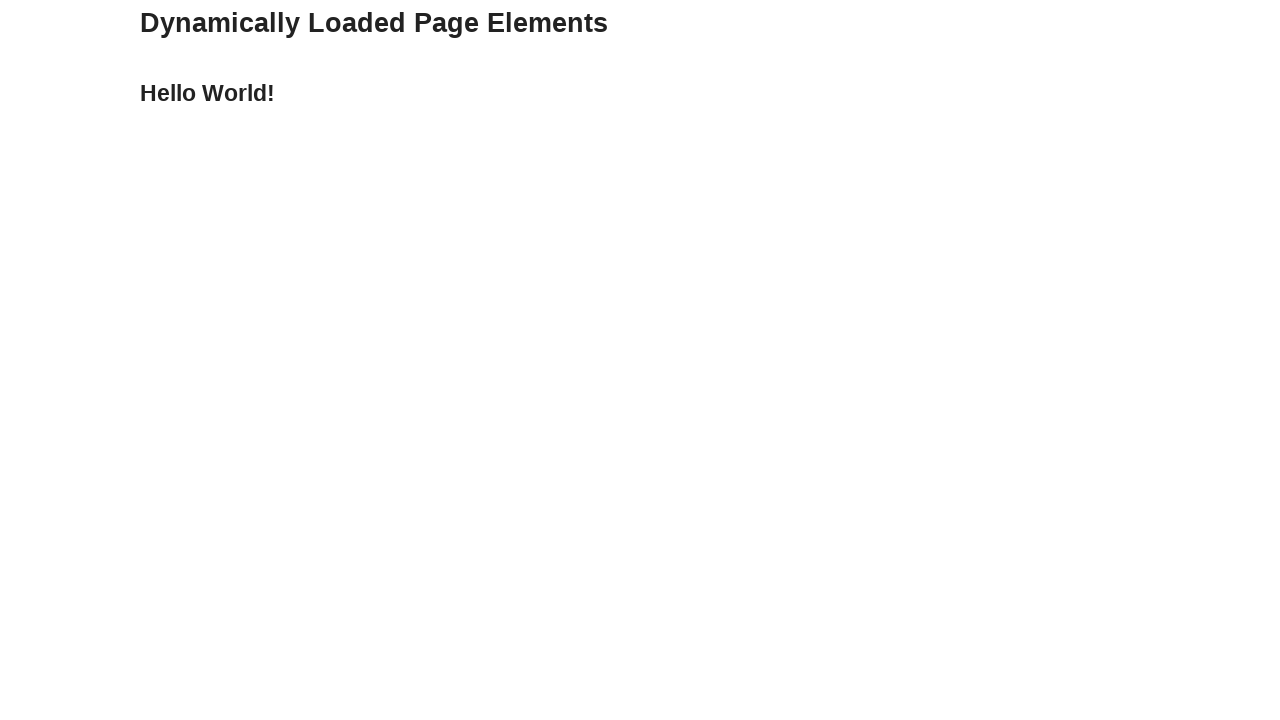